Tests mouse hover functionality by scrolling down the page, hovering over a "Mouse Hover" button to reveal a dropdown menu, and clicking on the "Top" link which scrolls back to the top of the page.

Starting URL: https://rahulshettyacademy.com/AutomationPractice/

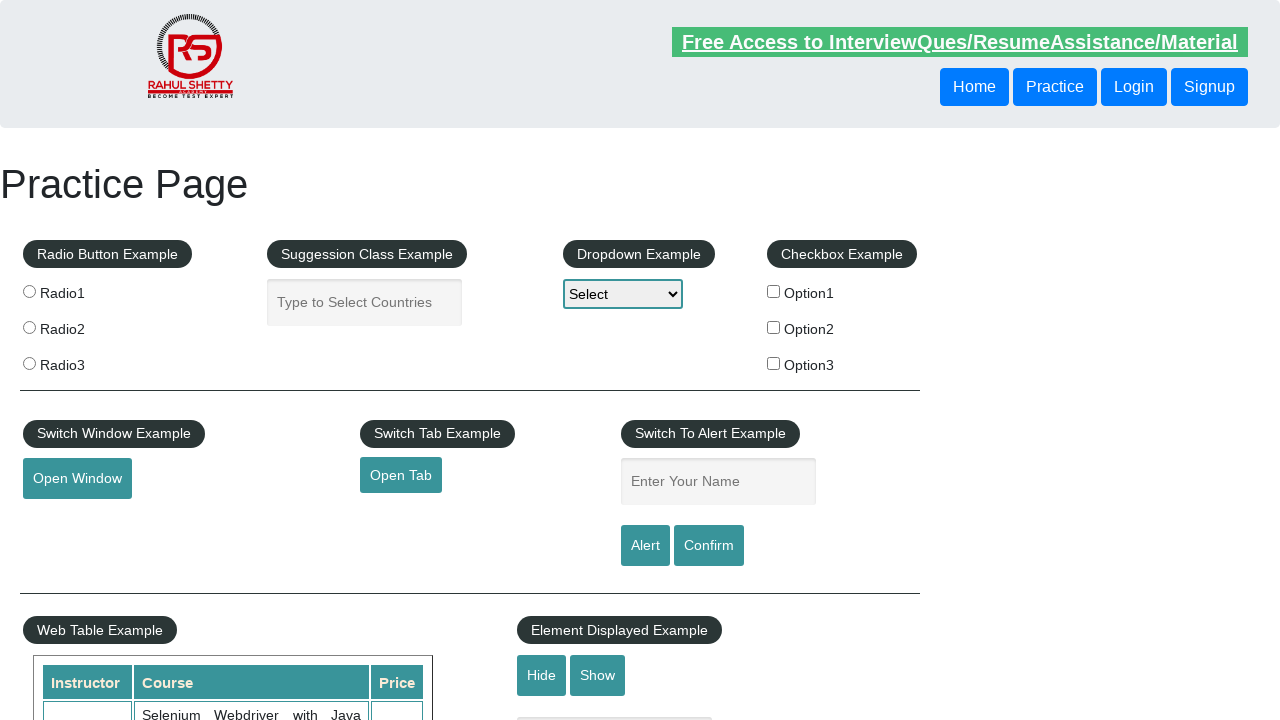

Scrolled down the page to reveal mouse hover button
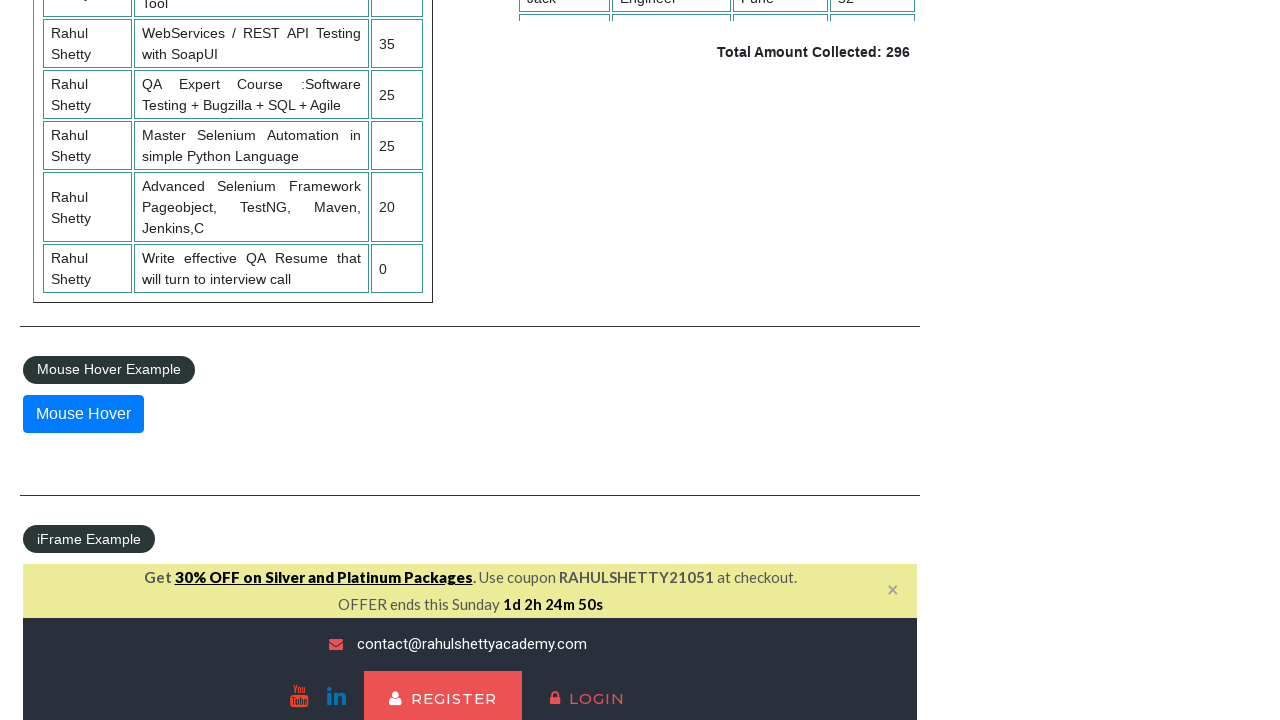

Hovered over the Mouse Hover button to reveal dropdown menu at (83, 414) on xpath=//button[@id='mousehover']
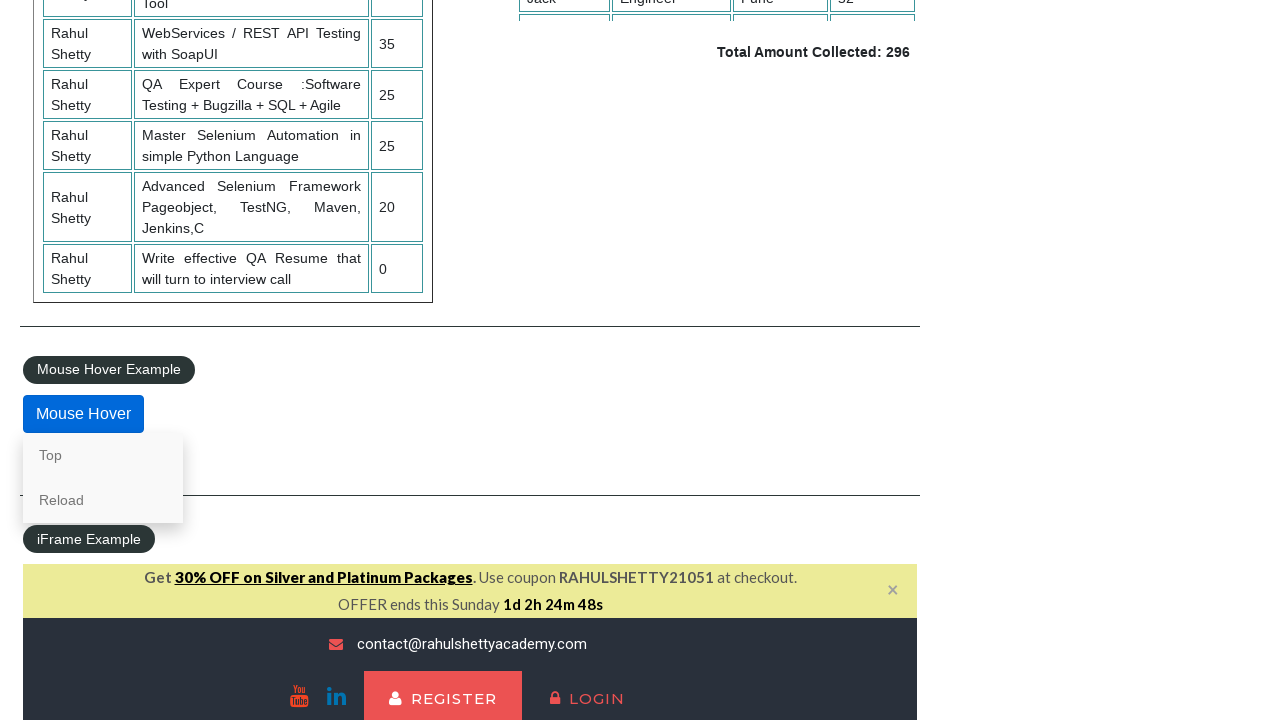

Waited for dropdown menu to fully appear
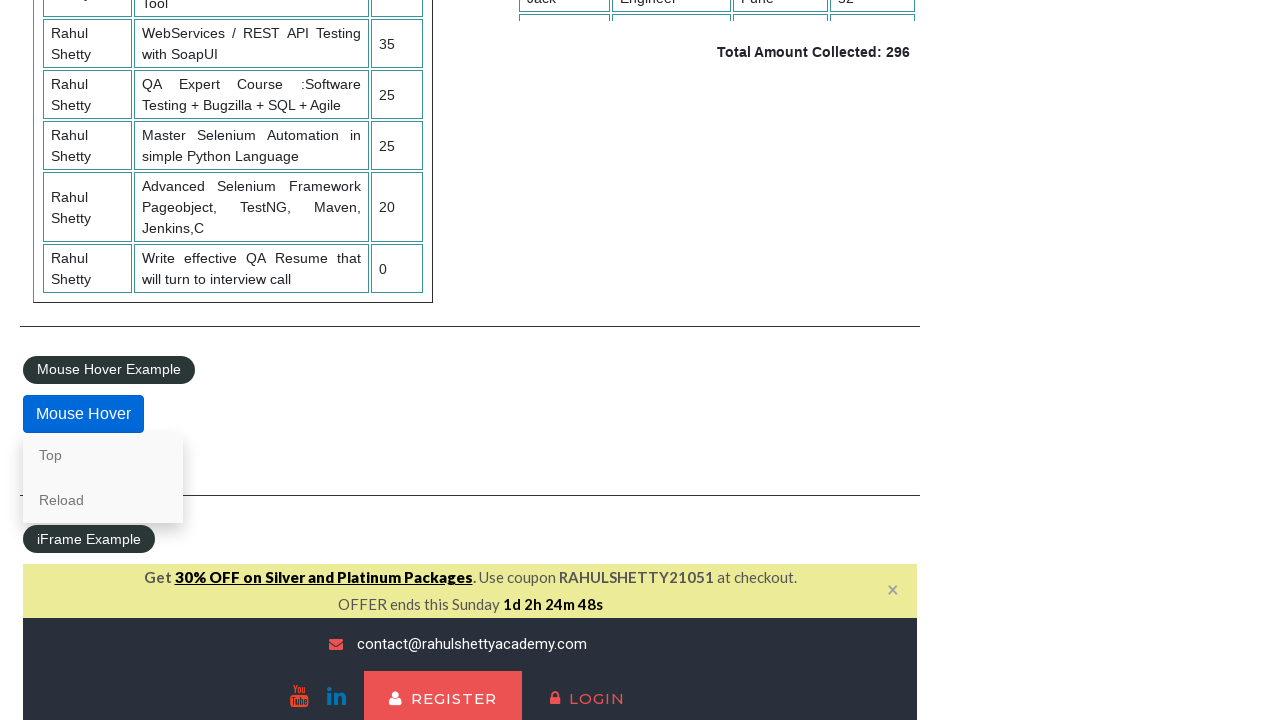

Clicked on the 'Top' link in dropdown menu to scroll back to top of page at (103, 455) on xpath=//a[normalize-space()='Top']
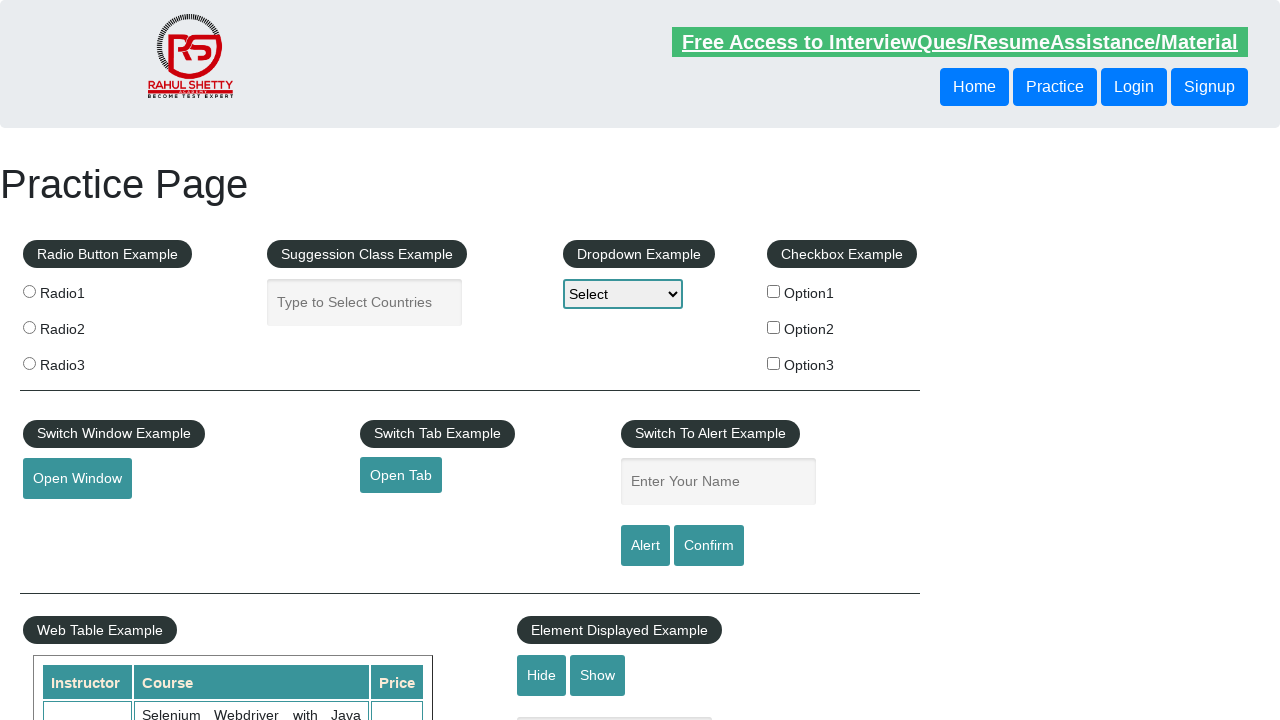

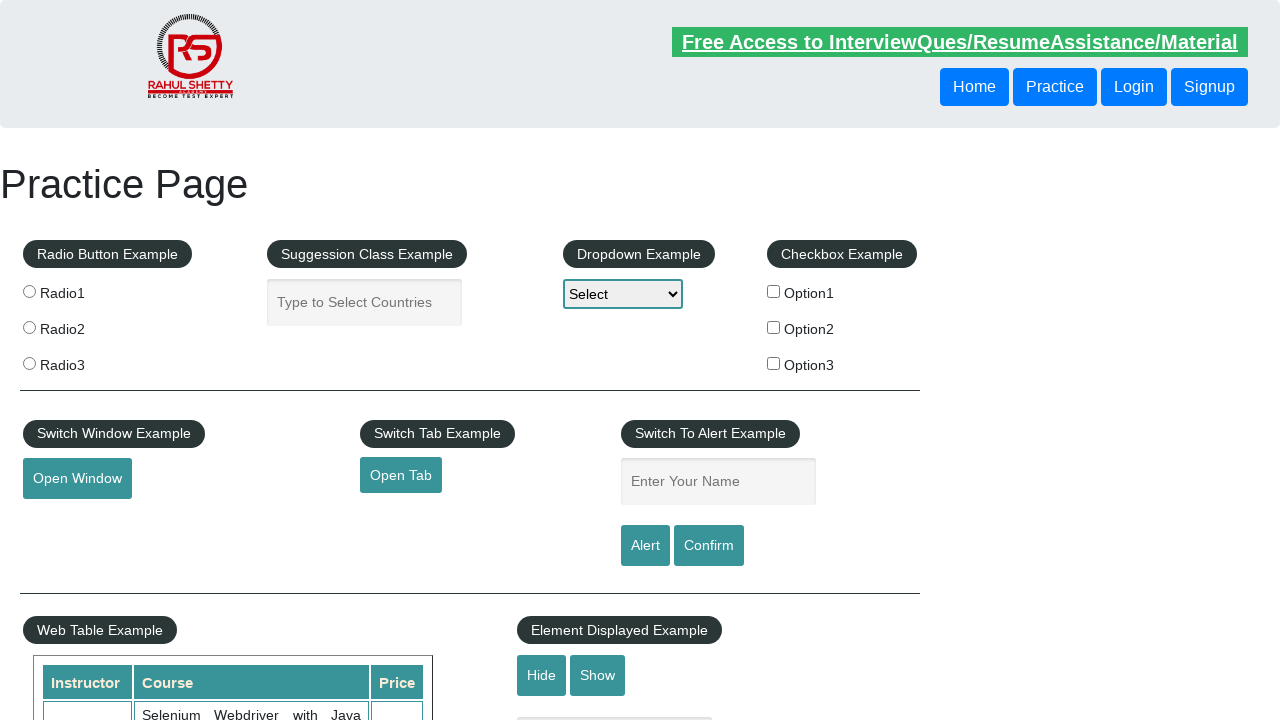